Tests hovering functionality by moving mouse over a user avatar image to reveal hidden content

Starting URL: https://the-internet.herokuapp.com/hovers

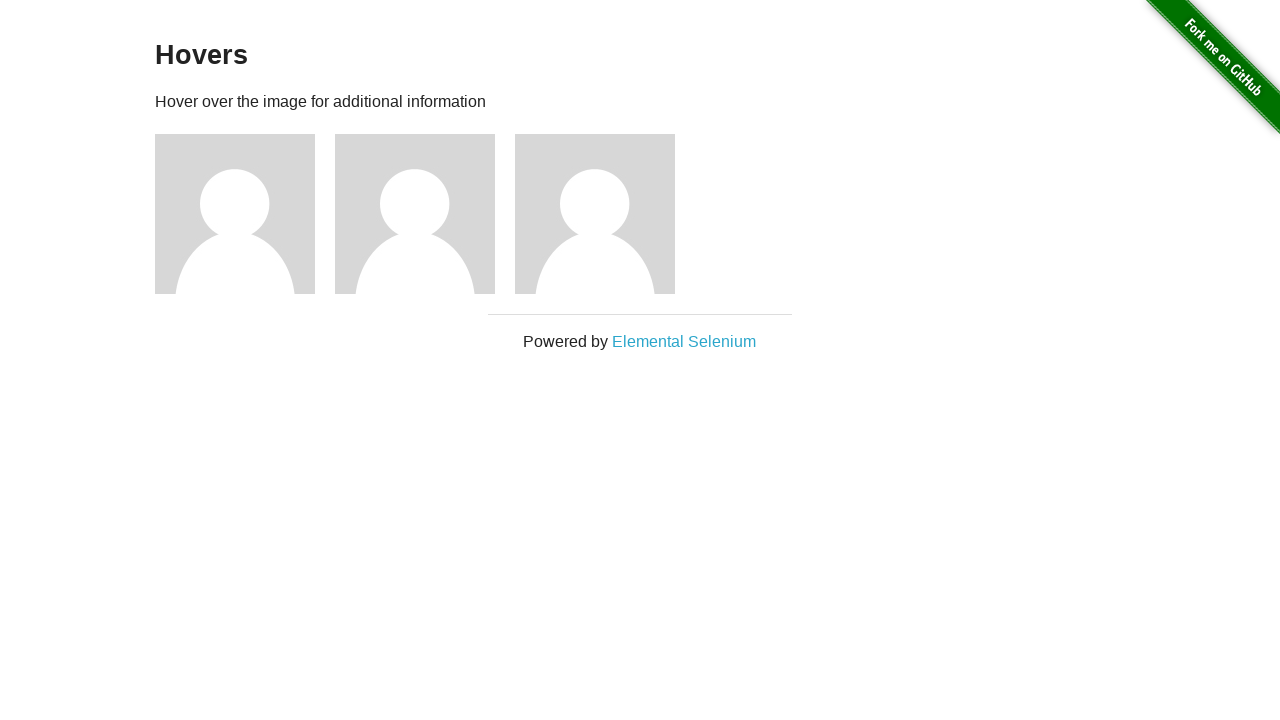

Located user1 avatar image element
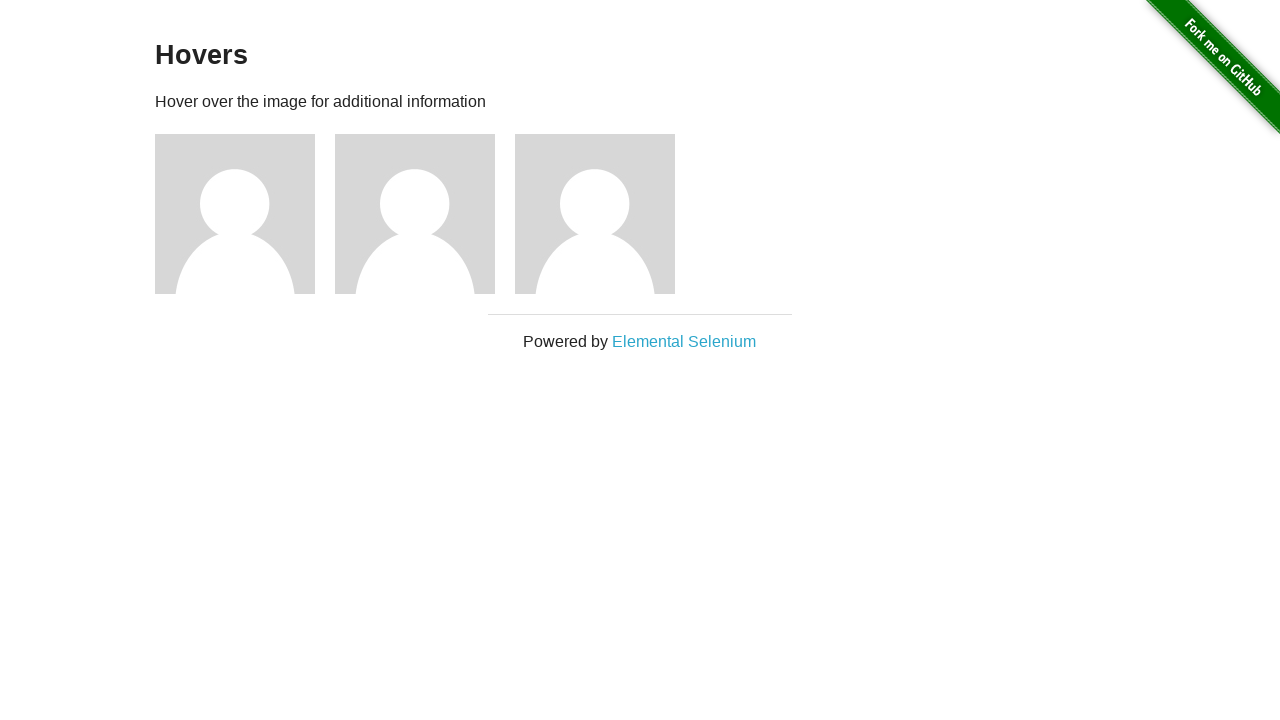

Hovered over user1 avatar image to reveal hidden content at (235, 214) on xpath=//h5[.='name: user1']/parent::div/preceding-sibling::img
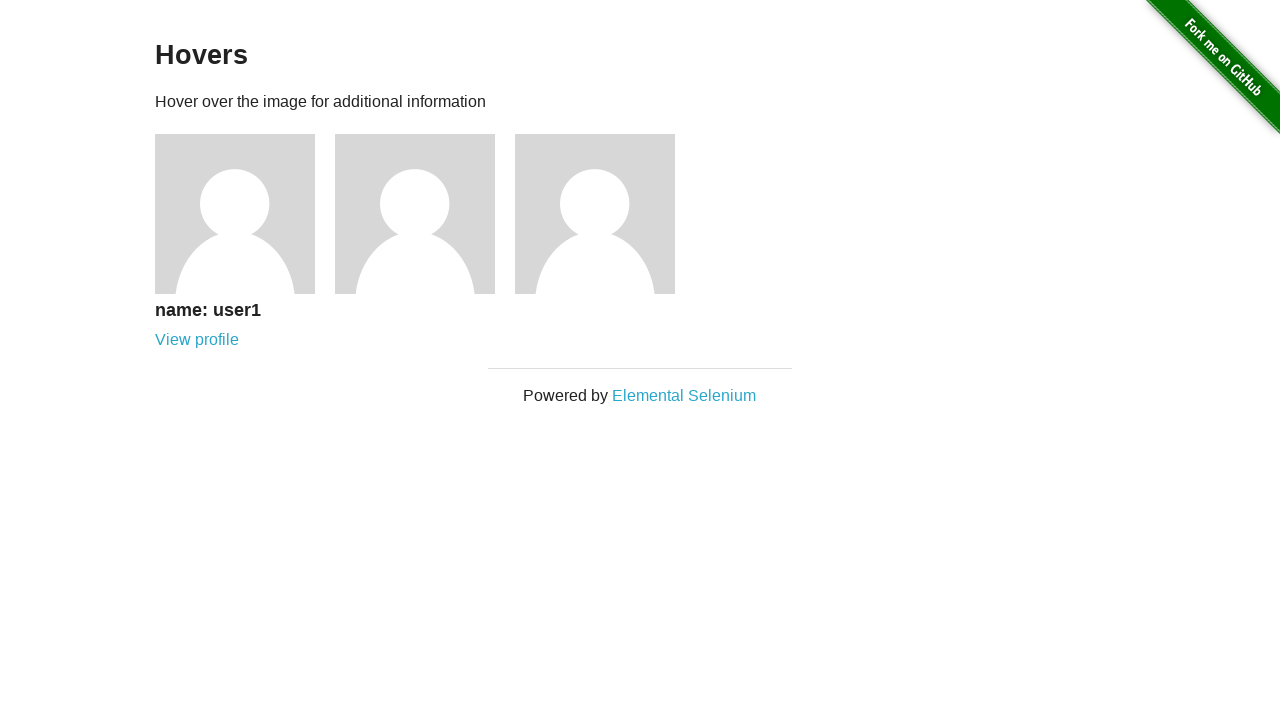

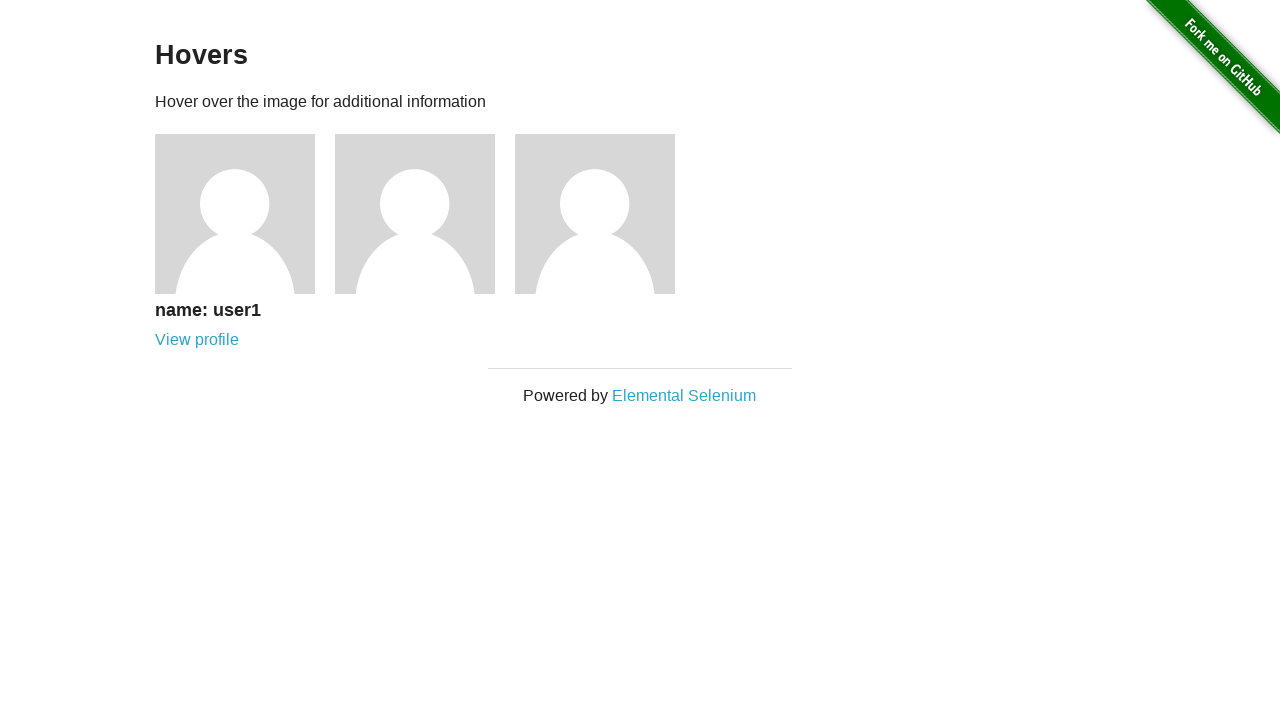